Tests navigation on the ilcarro website by clicking on the "Terms of use" link and then the "Search" link, verifying basic navigation functionality.

Starting URL: https://ilcarro.web.app

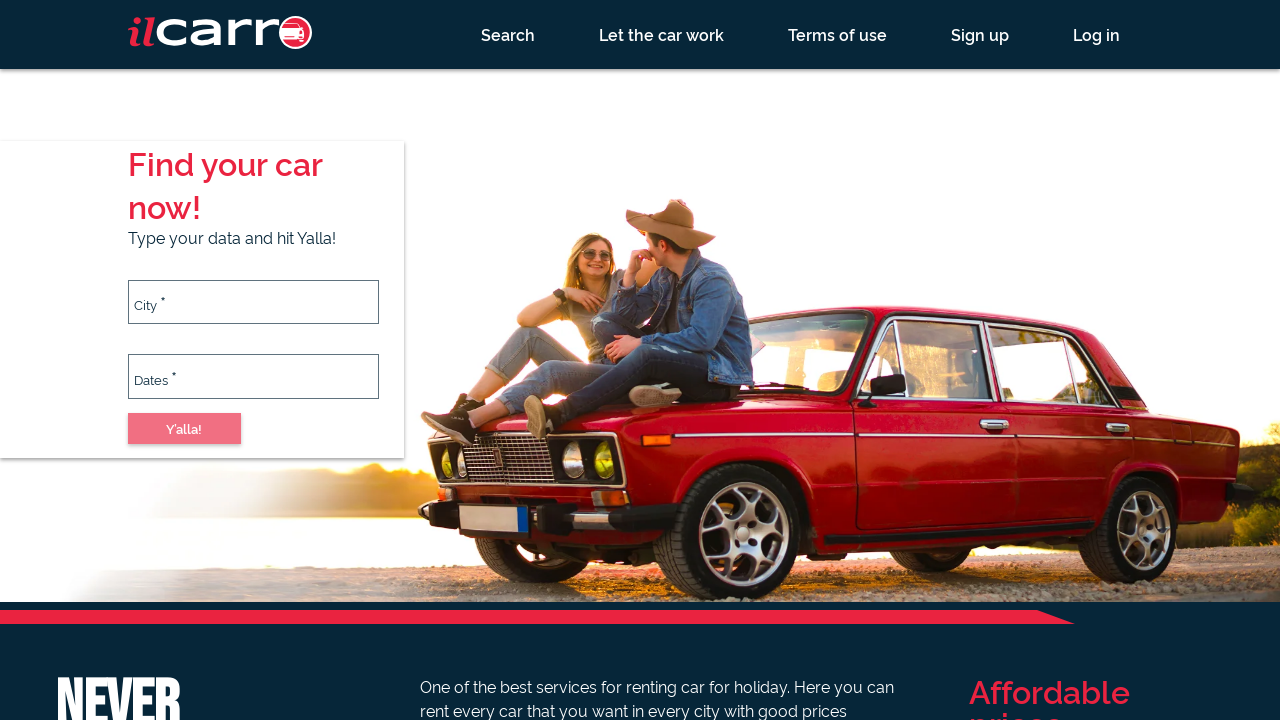

Retrieved title text from h1.title element
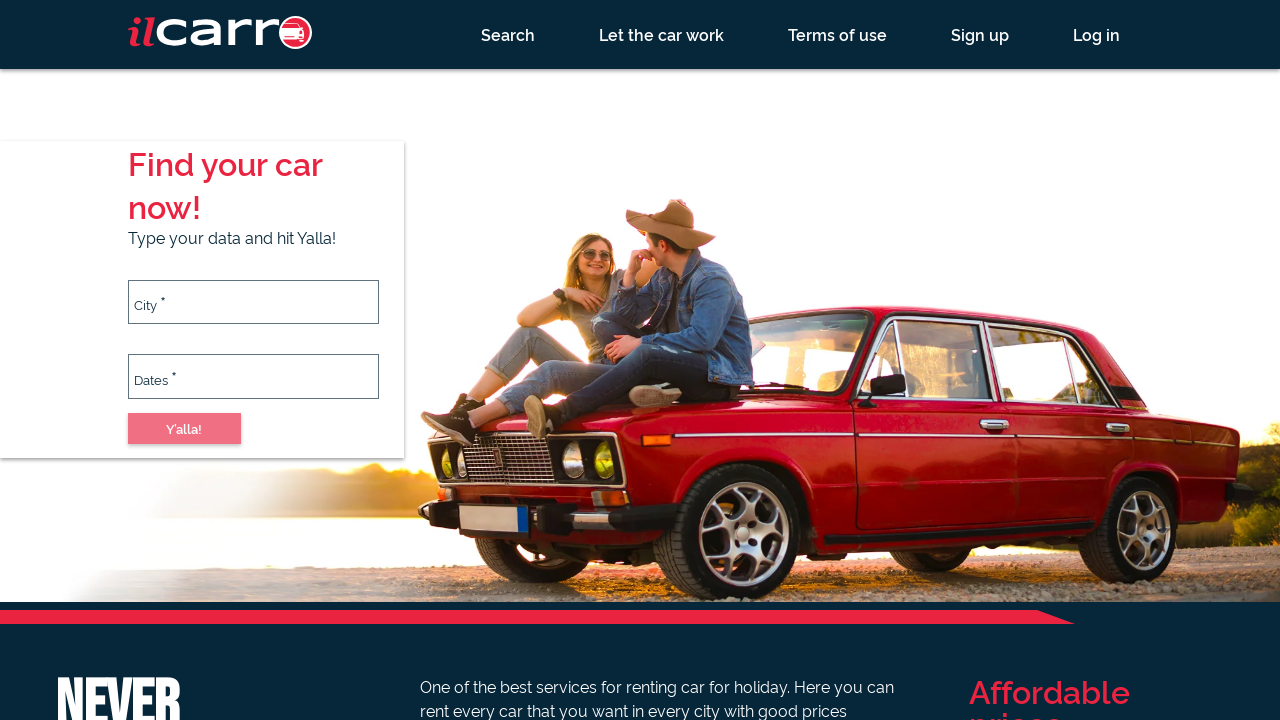

Clicked on 'Terms of use' link at (838, 34) on a:has-text('Terms of use')
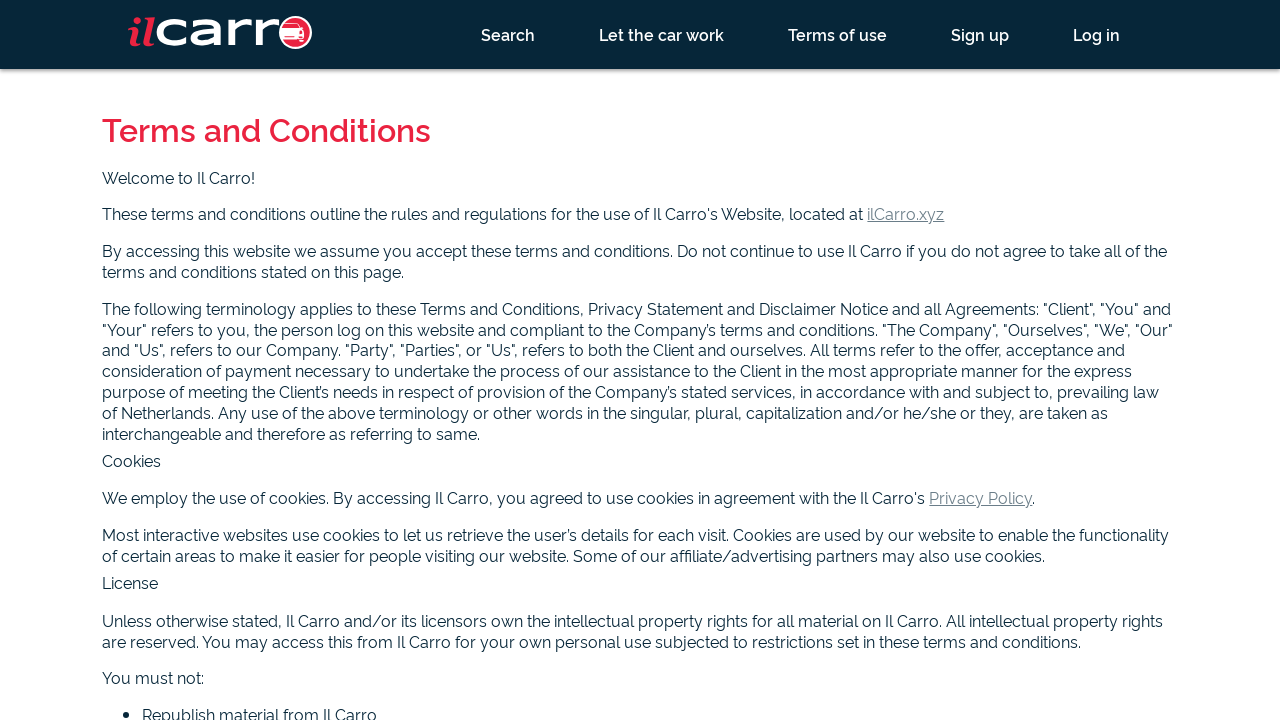

Navigation to Terms of use page completed
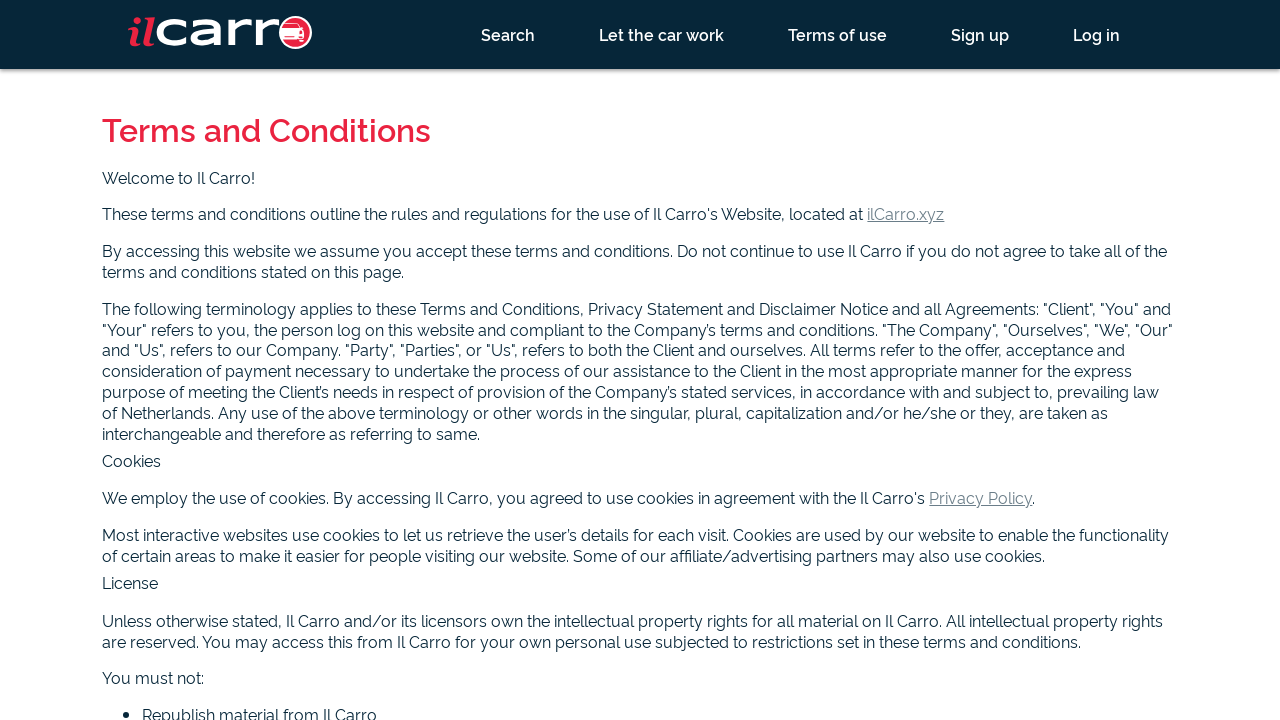

Clicked on 'Search' link at (508, 34) on a:has-text('Search')
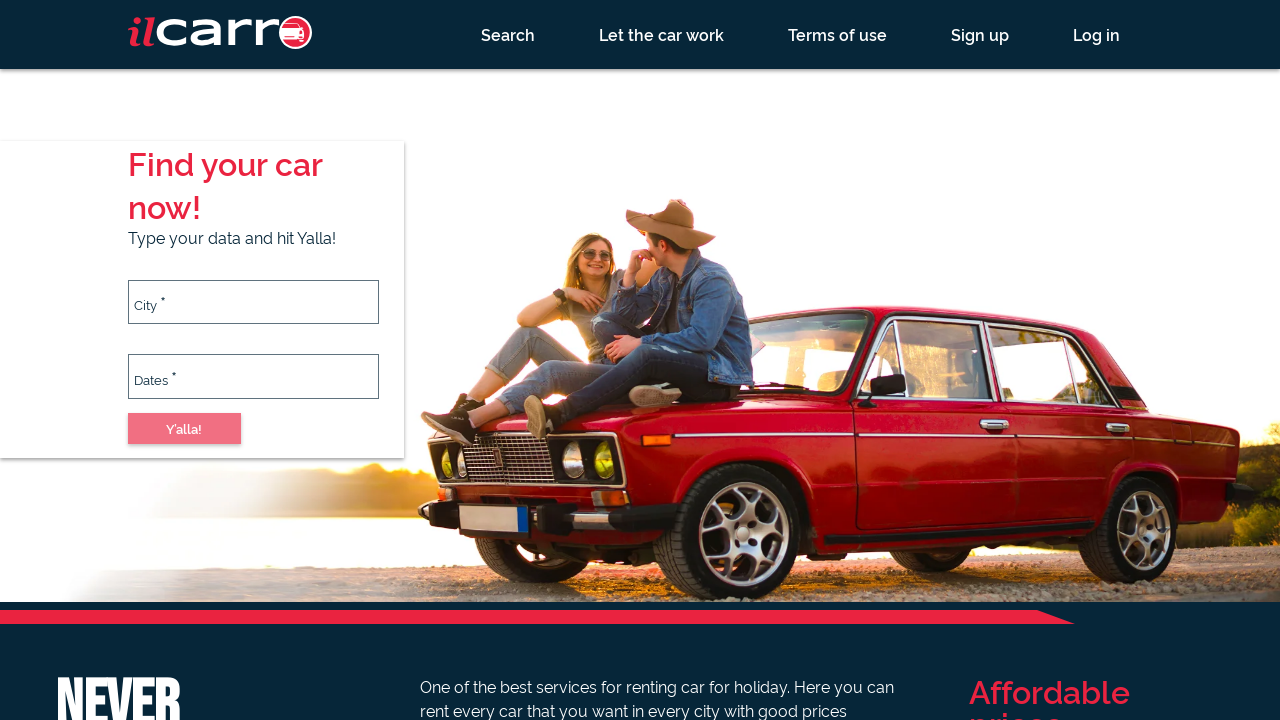

Navigation to Search page completed
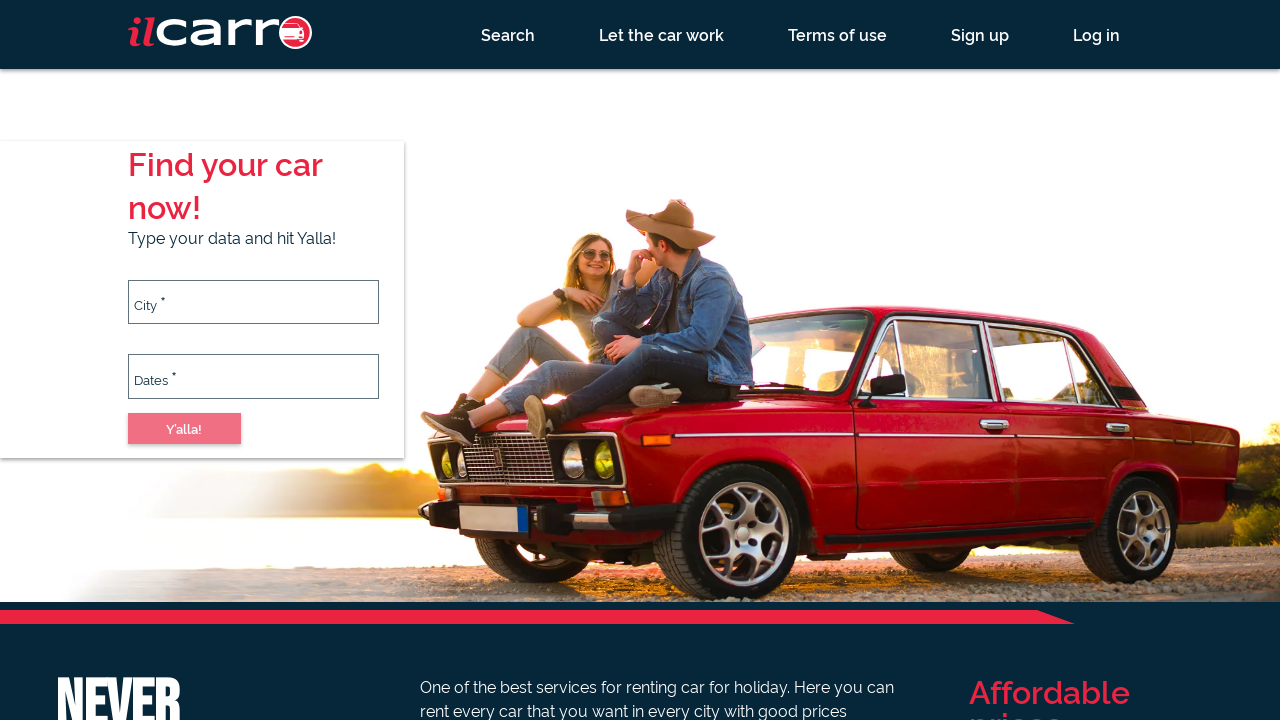

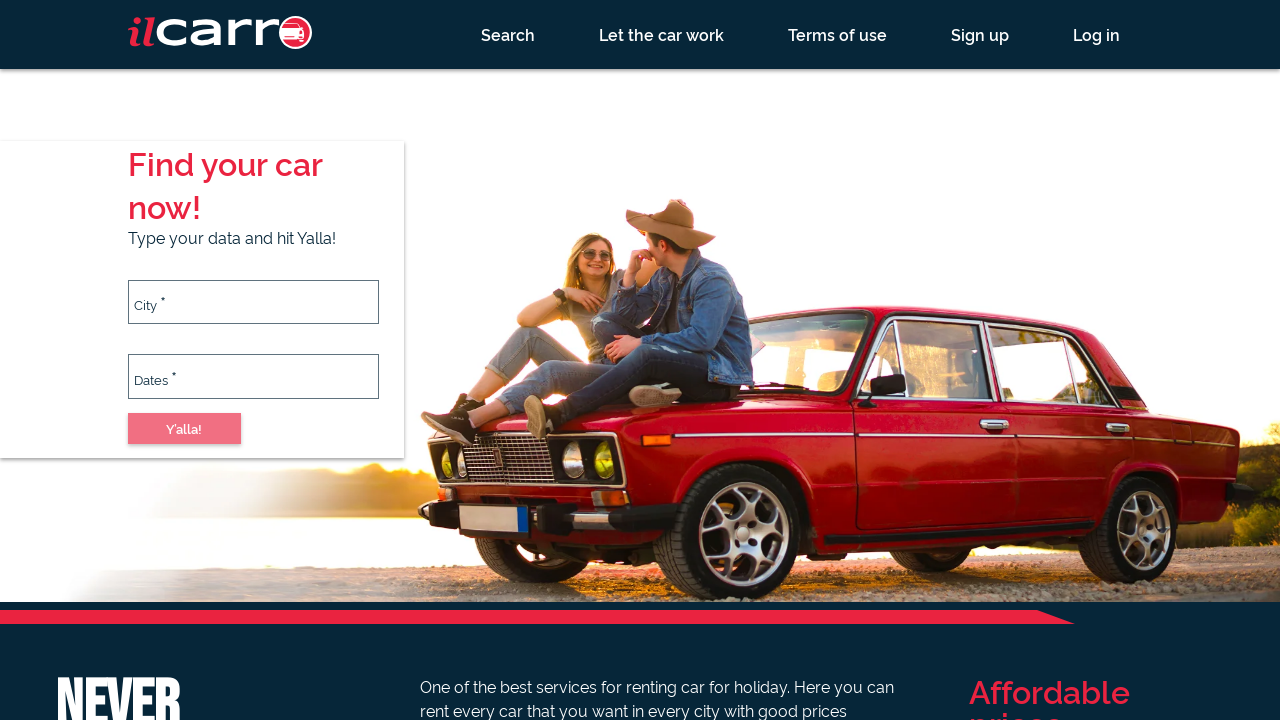